Tests sorting the Due column in descending order by clicking the column header twice and verifying values are sorted from highest to lowest

Starting URL: http://the-internet.herokuapp.com/tables

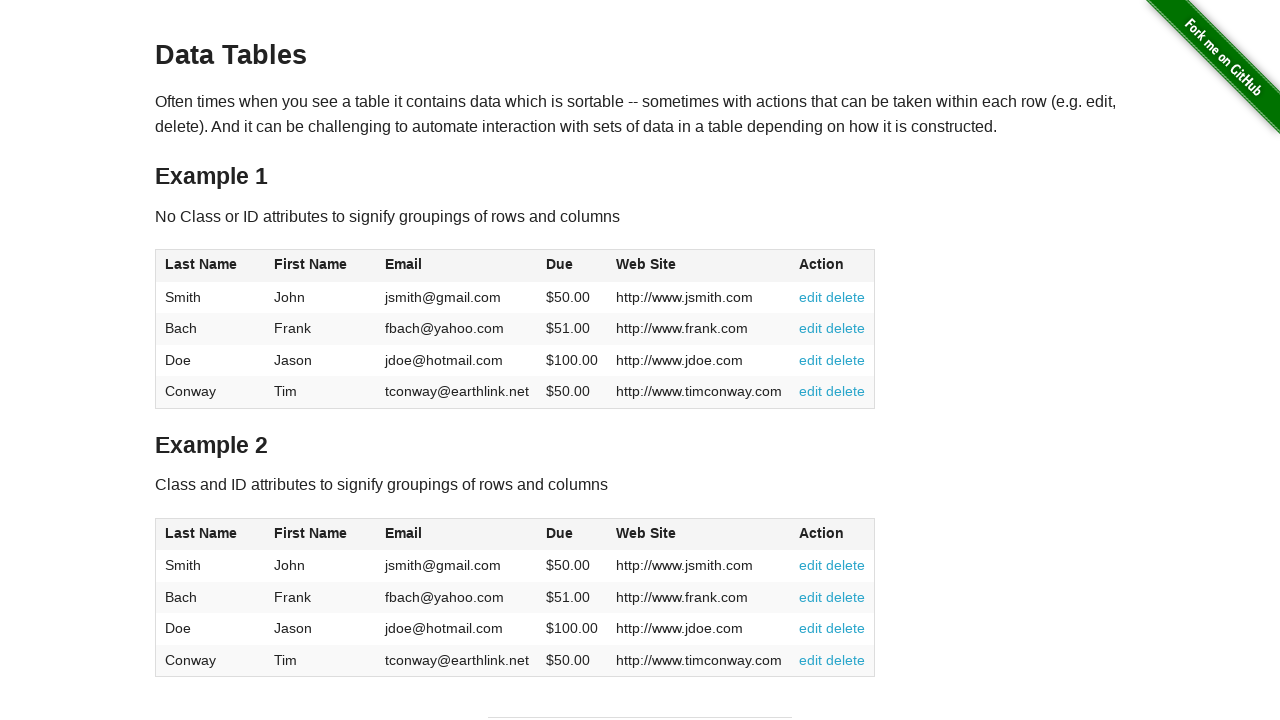

Clicked Due column header (first click) at (572, 266) on #table1 thead tr th:nth-of-type(4)
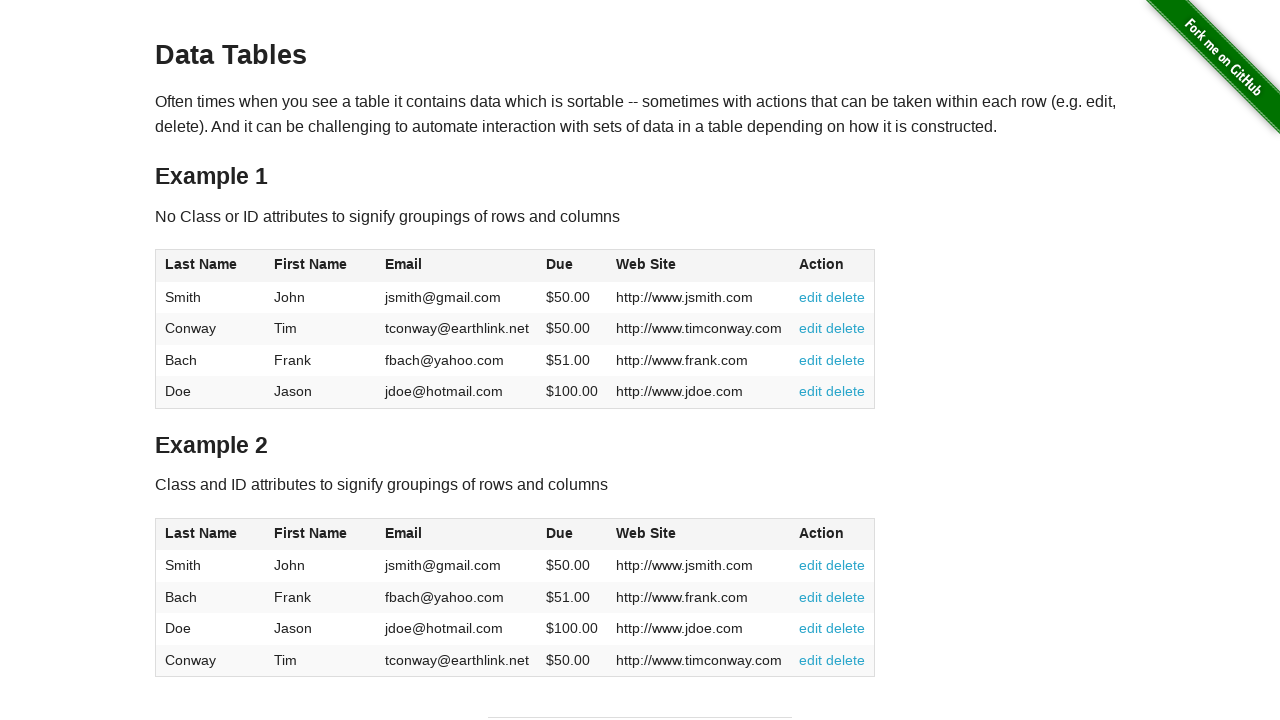

Clicked Due column header (second click) to sort descending at (572, 266) on #table1 thead tr th:nth-of-type(4)
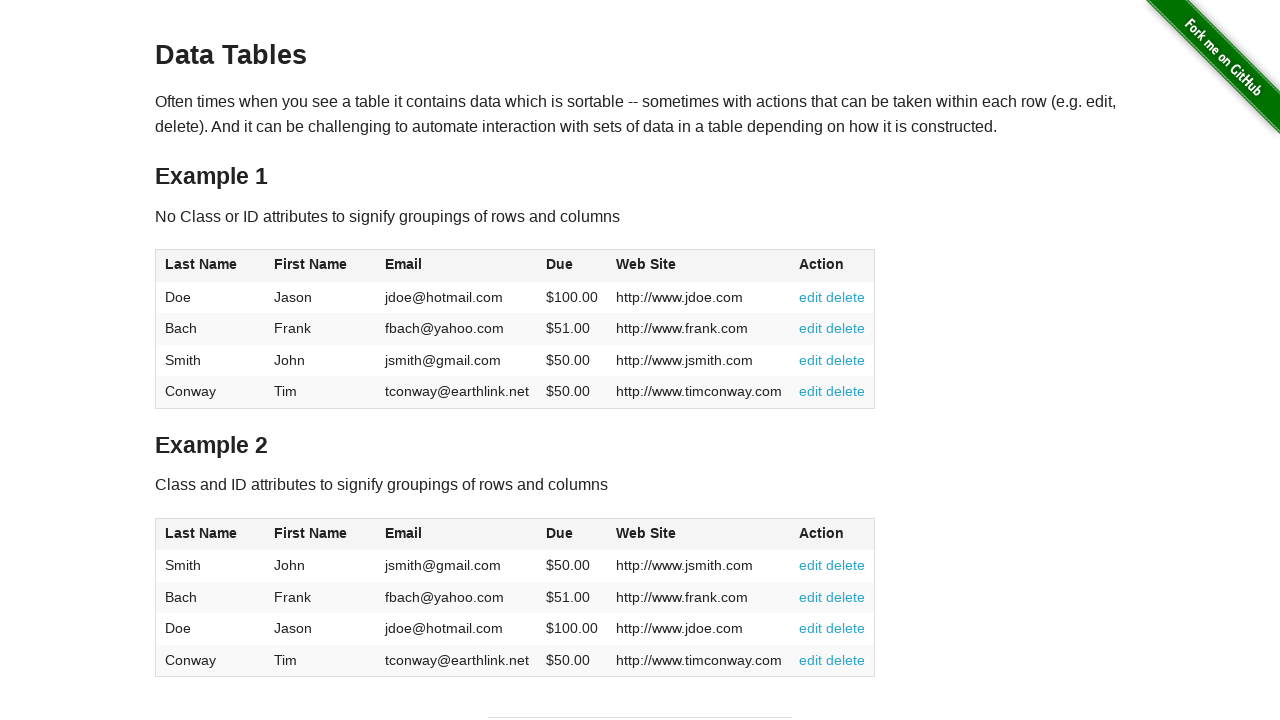

Due column values loaded and ready for verification
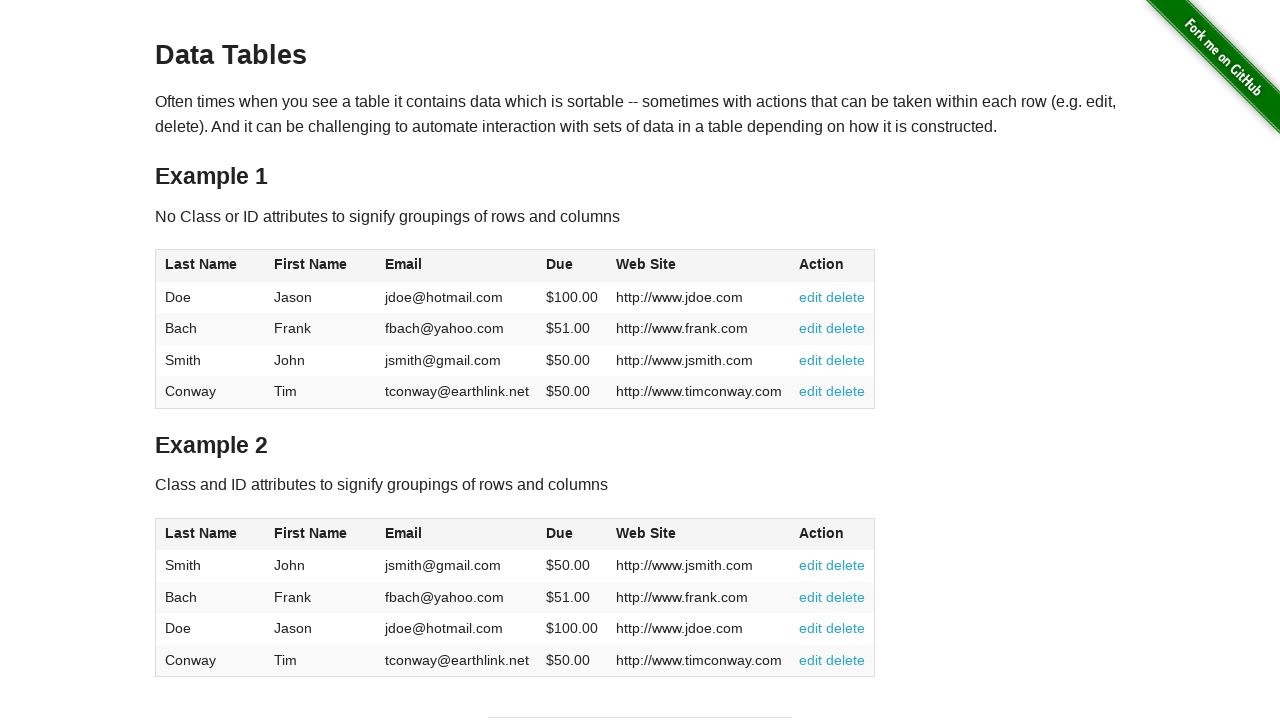

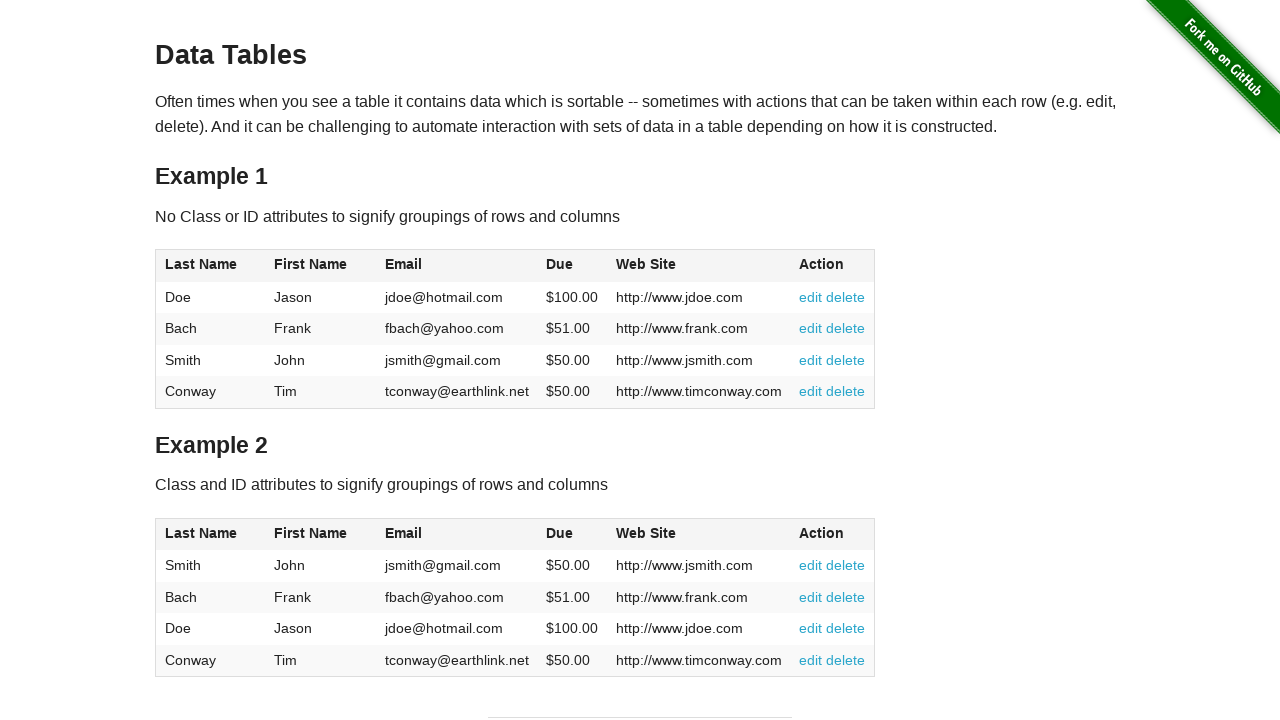